Tests a to-do application by clicking on existing items to mark them complete, adding a new item to the list, and verifying the new item appears correctly.

Starting URL: https://lambdatest.github.io/sample-todo-app/

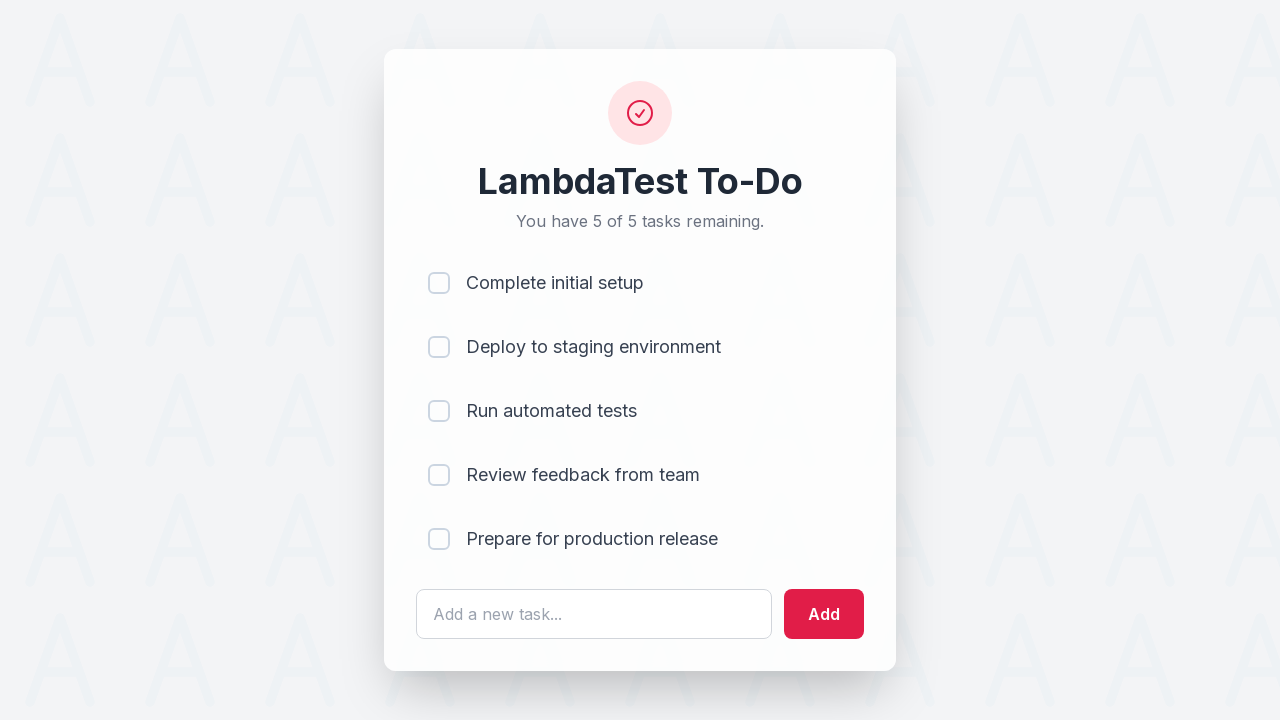

Clicked first item checkbox to mark it complete at (439, 283) on input[name='li1']
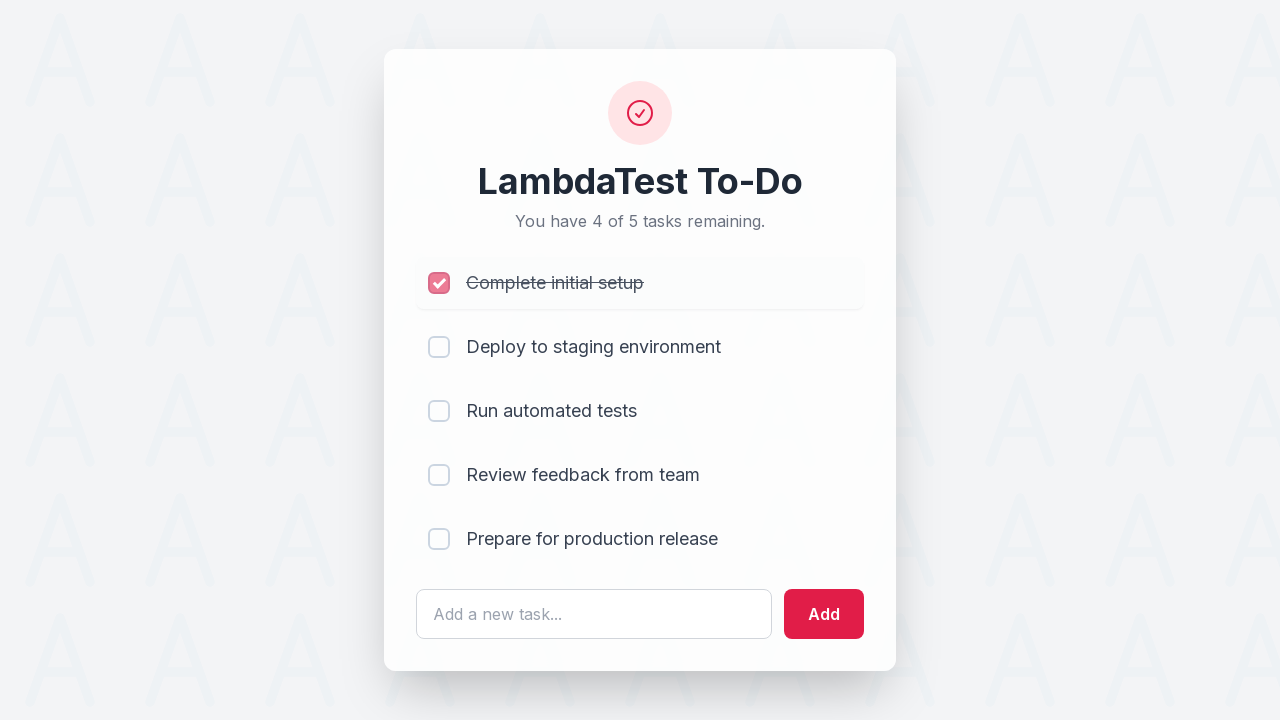

Clicked second item checkbox to mark it complete at (439, 347) on input[name='li2']
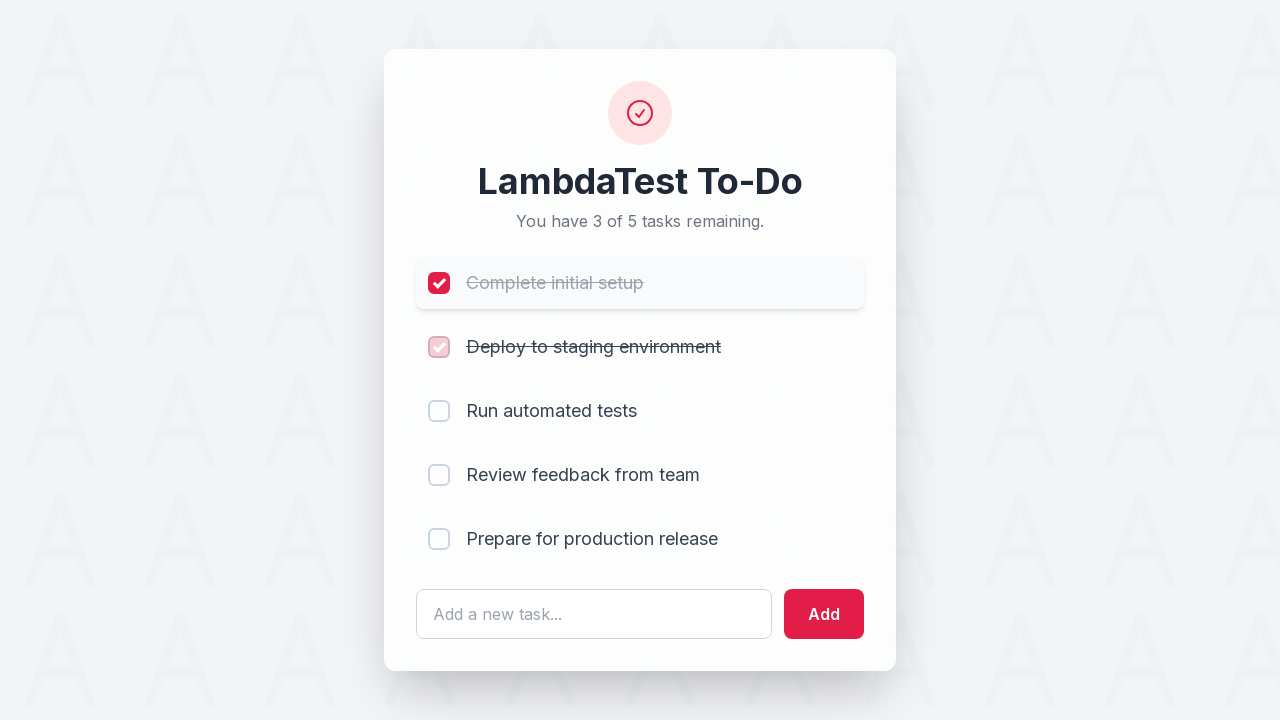

Cleared the to-do input field on #sampletodotext
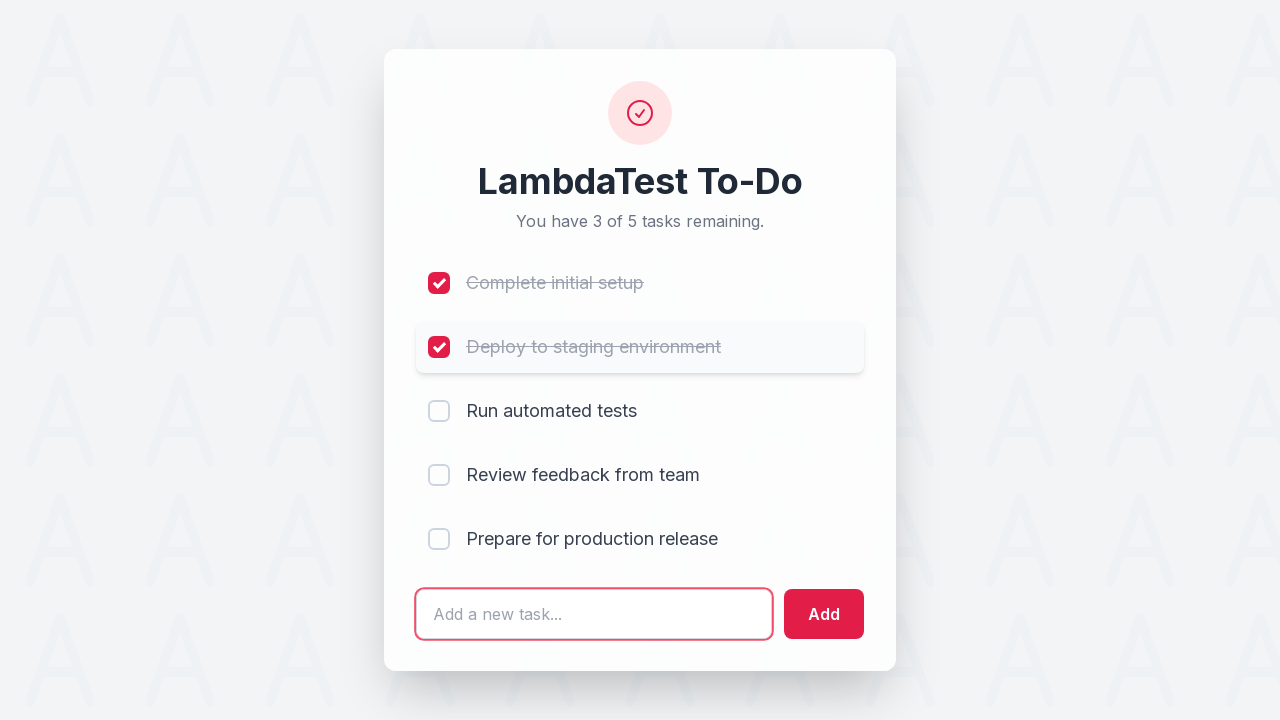

Entered new to-do item text 'Yey, Let's add it to list' on #sampletodotext
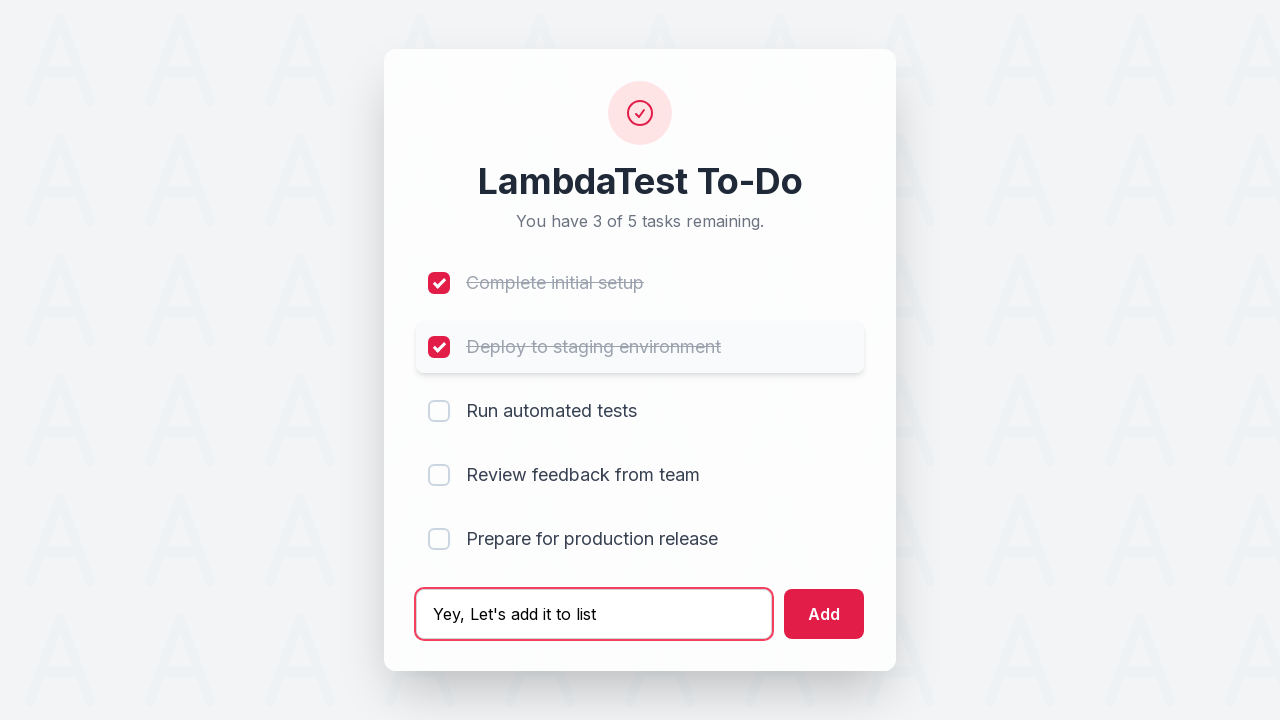

Clicked add button to submit new to-do item at (824, 614) on #addbutton
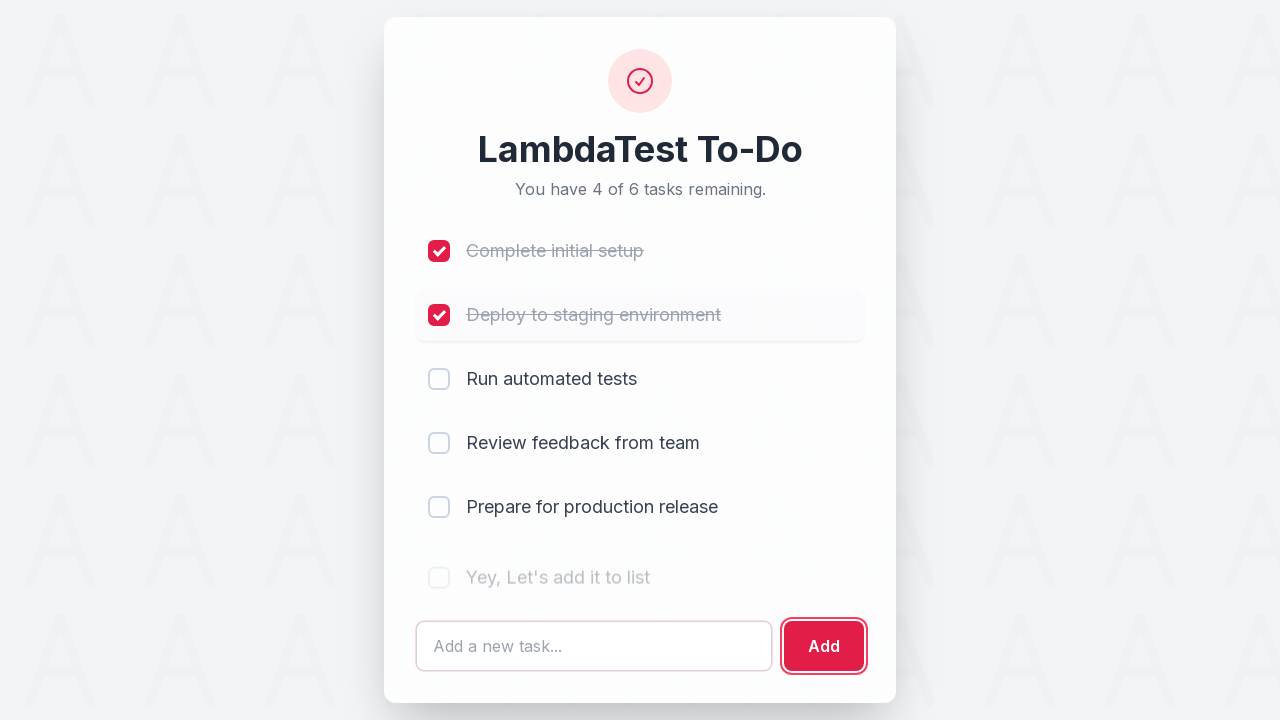

Retrieved text content of newly added item from the list
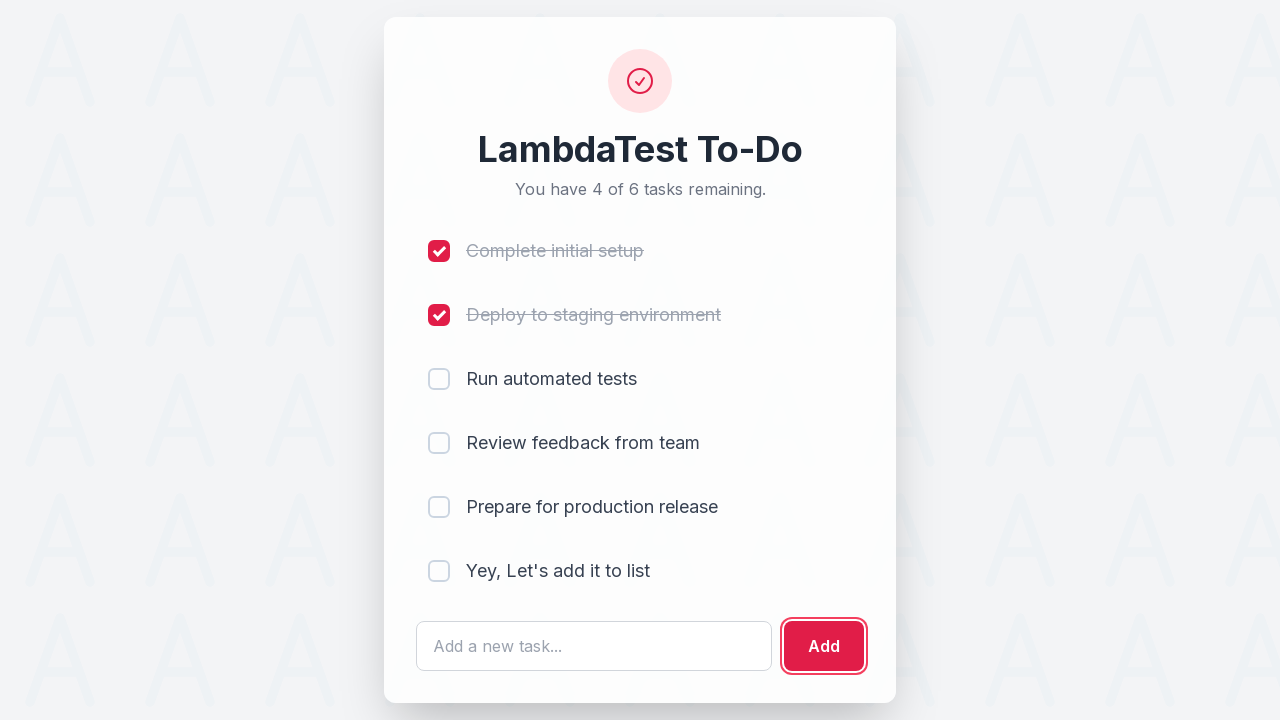

Verified new item 'Yey, Let's add it to list' appears in the to-do list
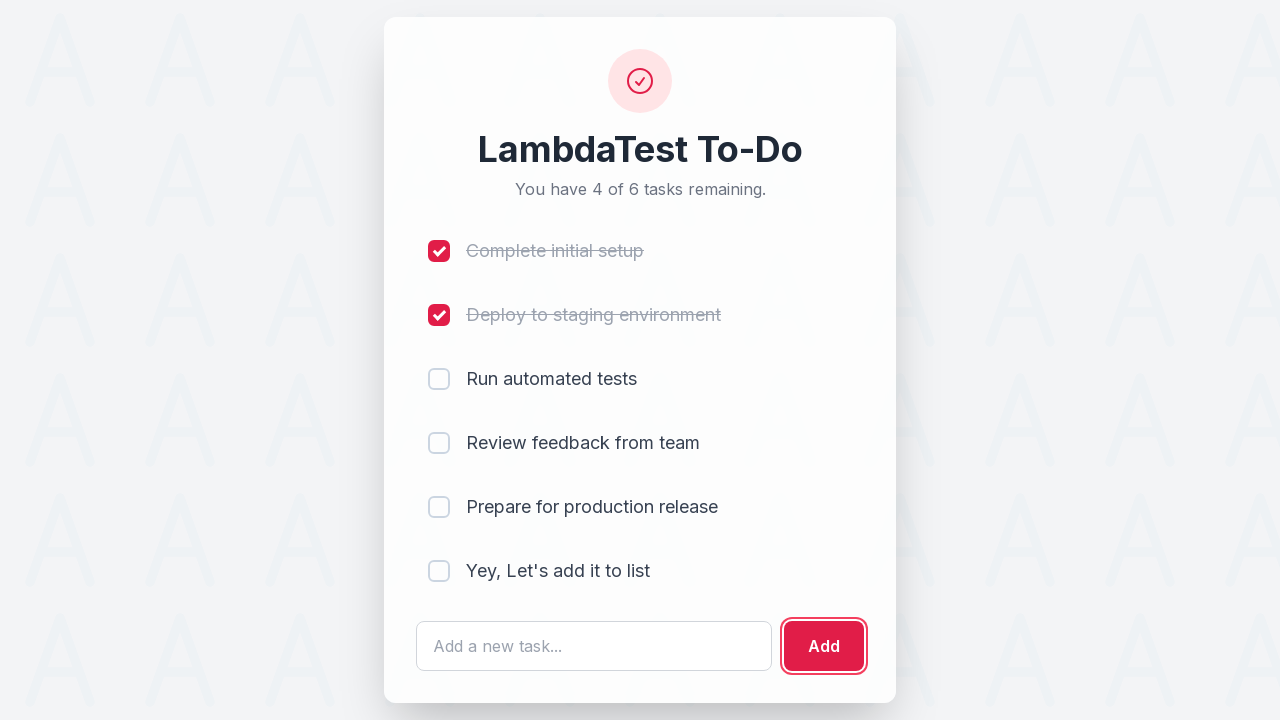

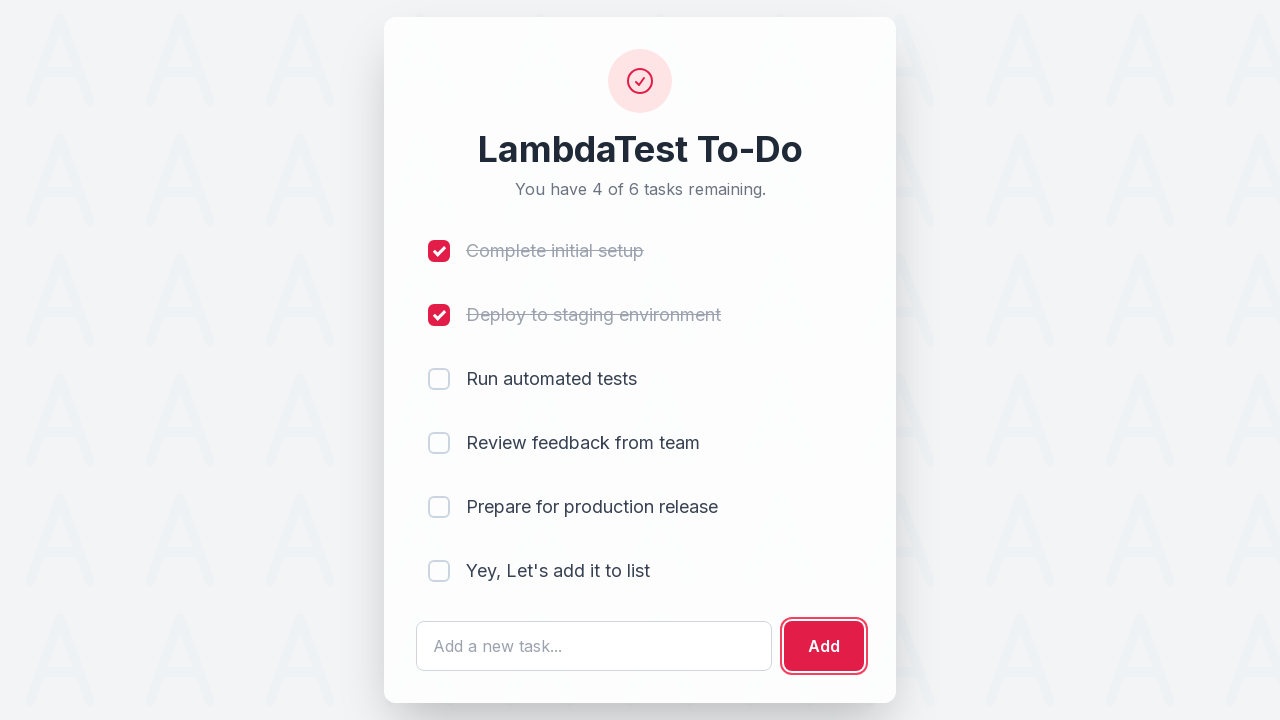